Tests a simple form submission by filling in first name, last name, city, and country fields, then clicking the submit button

Starting URL: http://suninjuly.github.io/simple_form_find_task.html

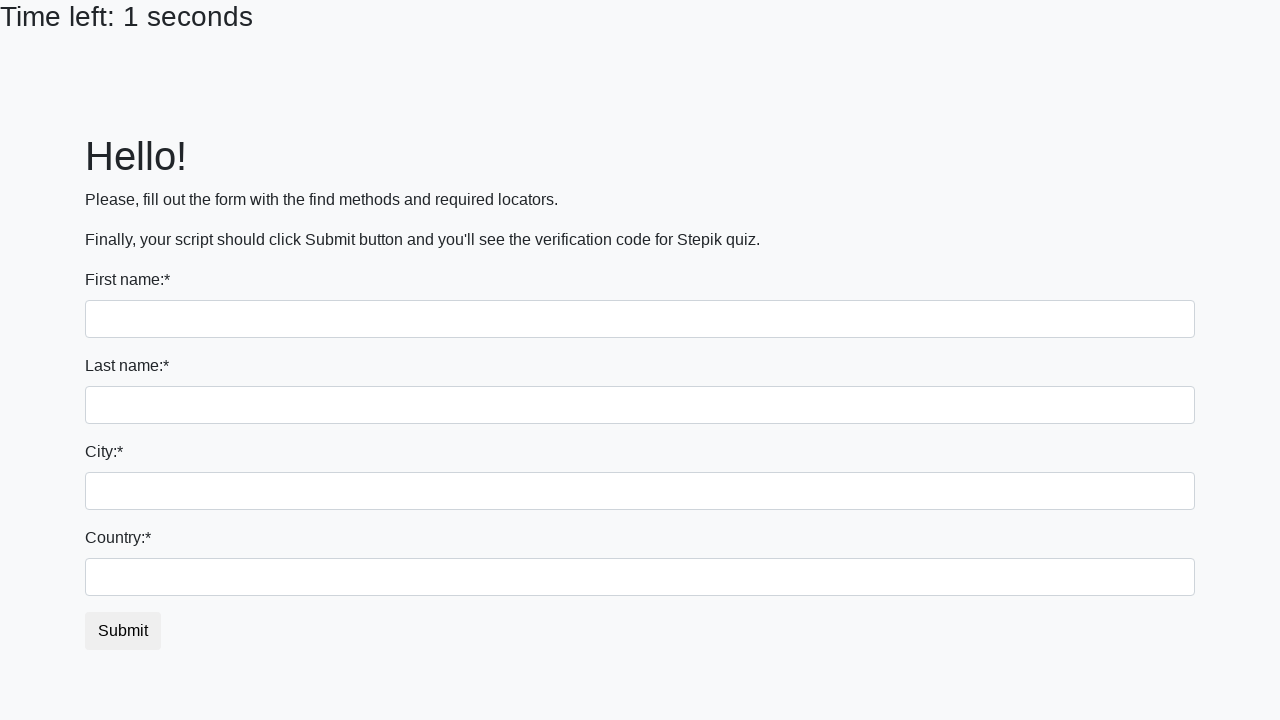

Filled first name field with 'John' on input[name='first_name']
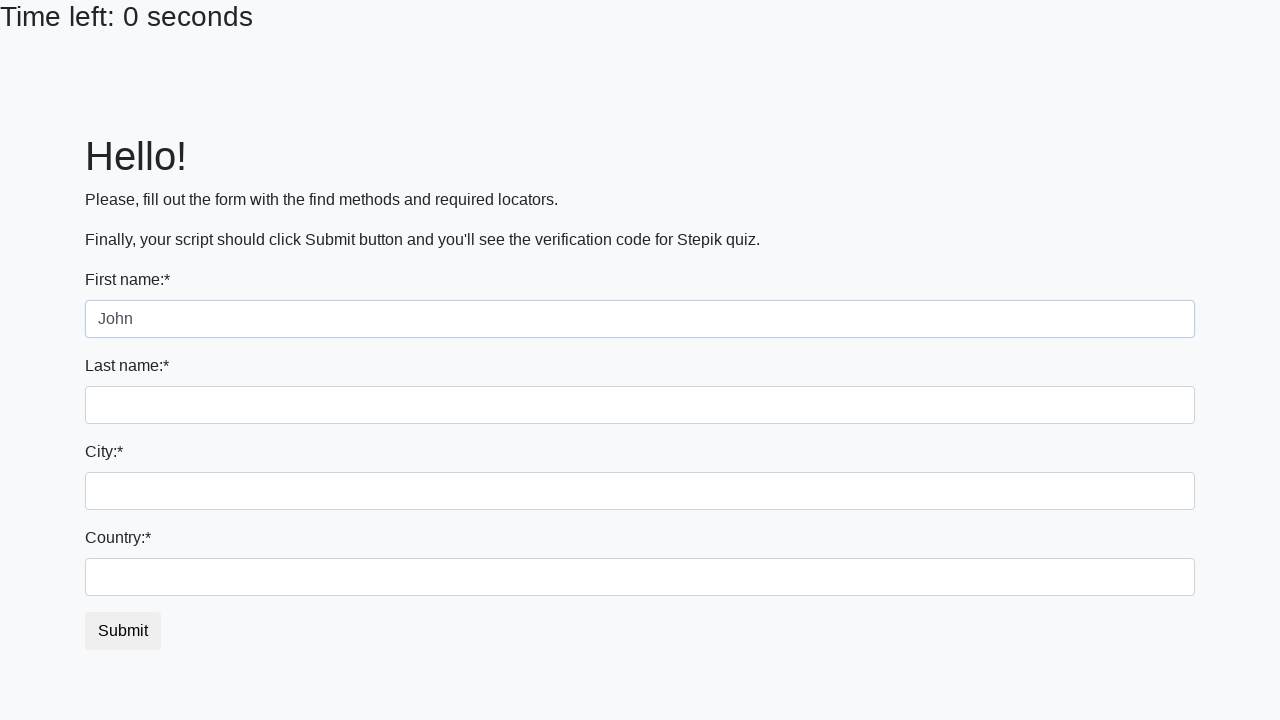

Filled last name field with 'Smith' on input[name='last_name']
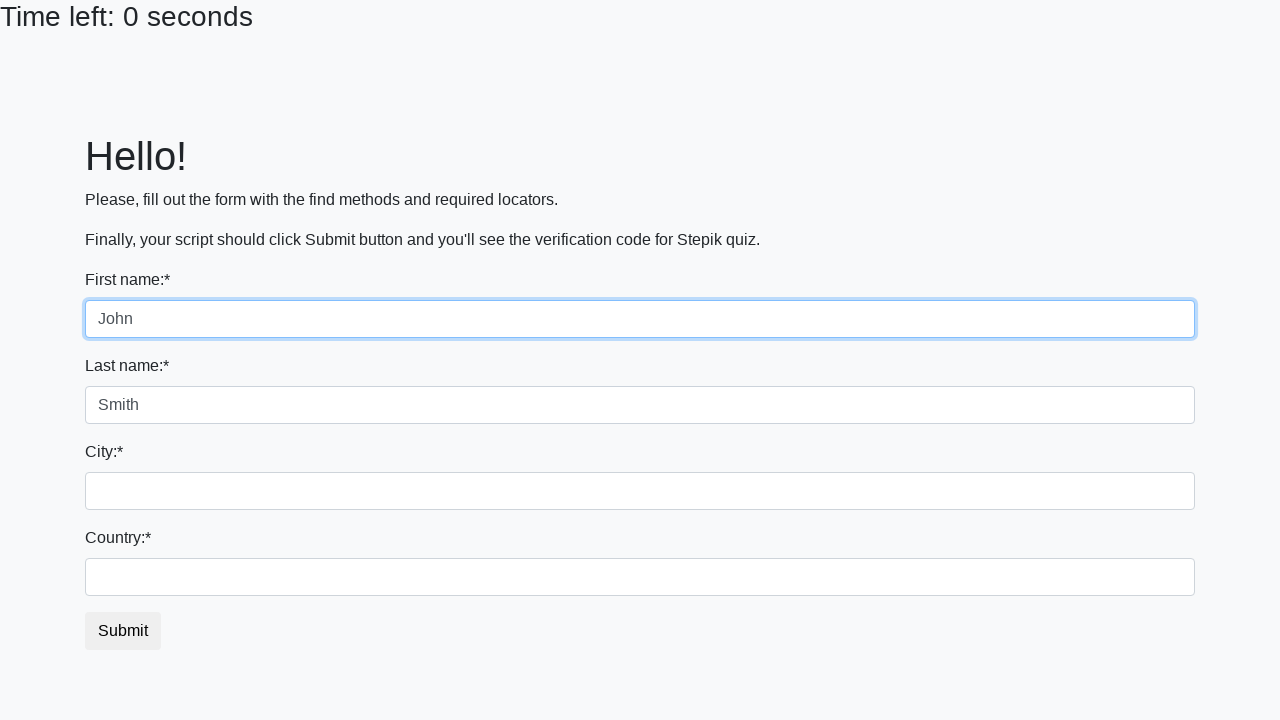

Filled city field with 'New York' on input.city
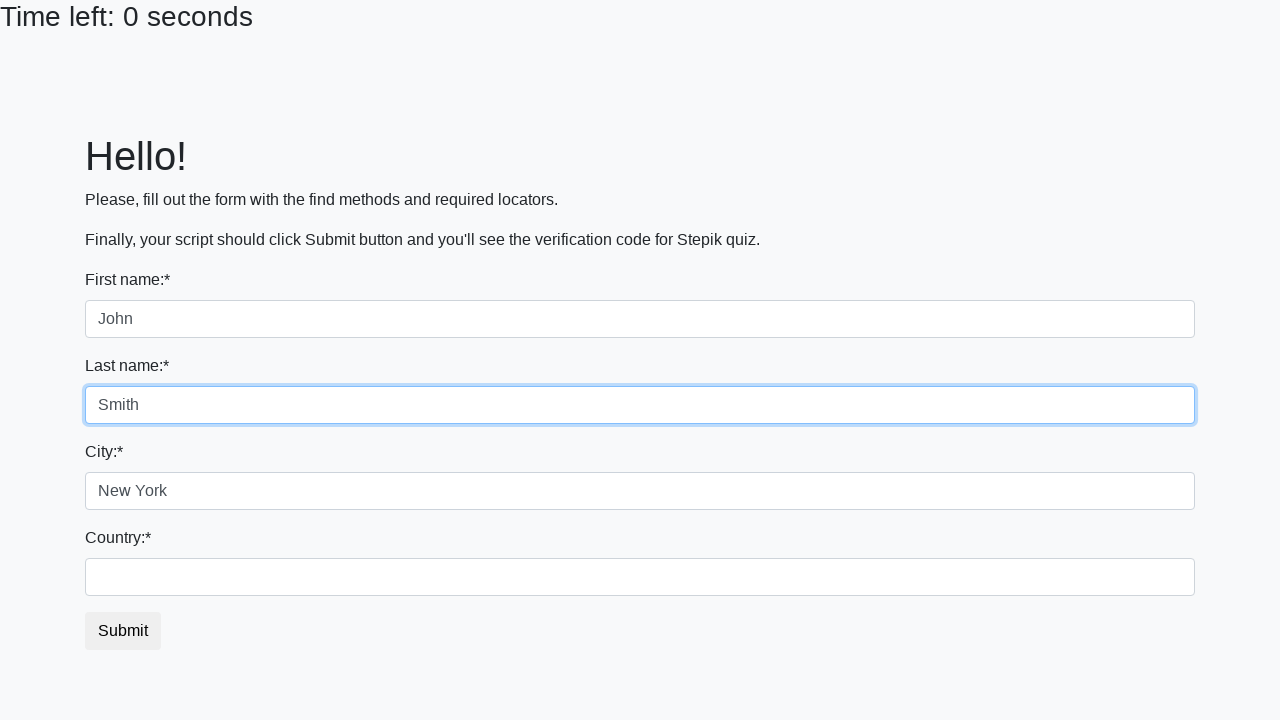

Filled country field with 'United States' on #country
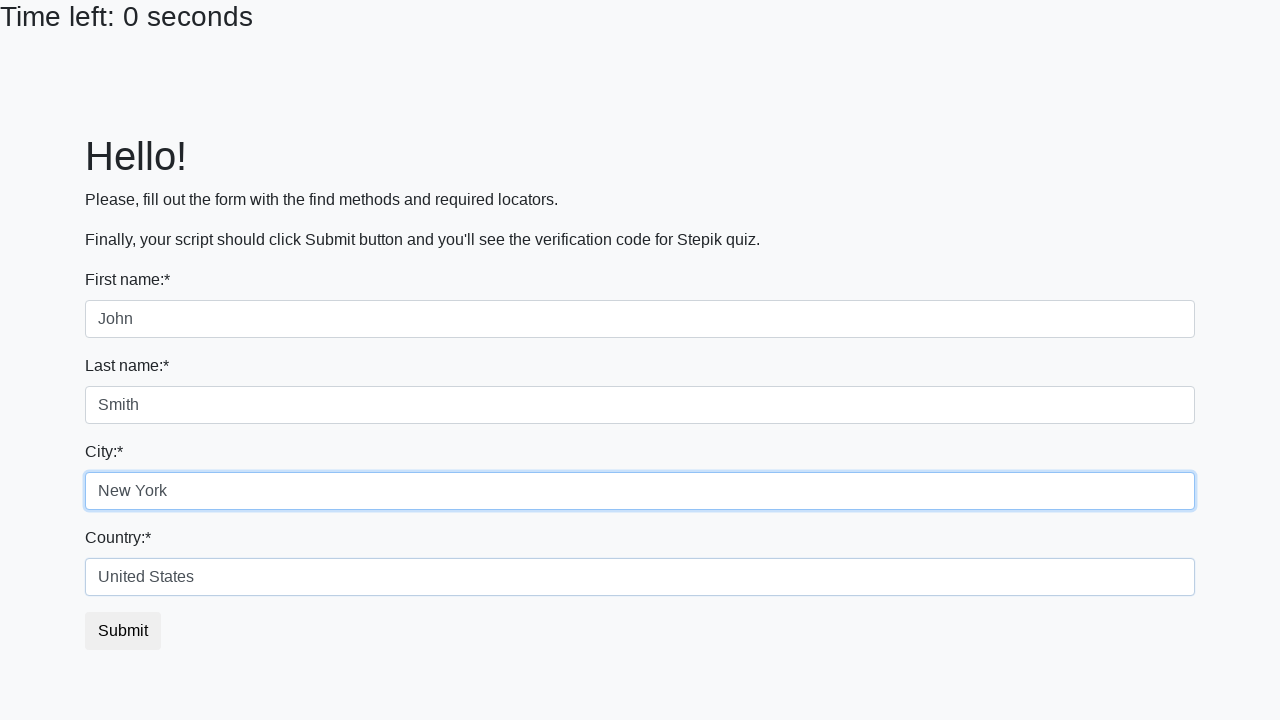

Clicked submit button to submit the form at (123, 631) on #submit_button
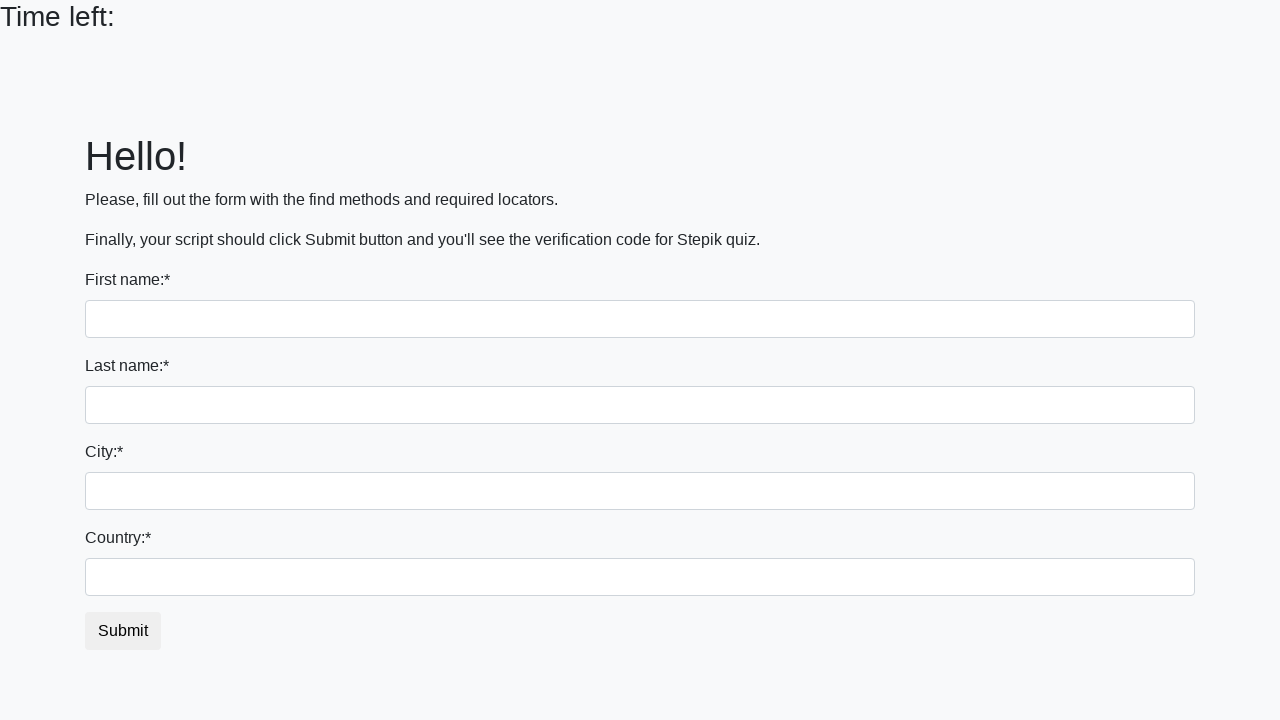

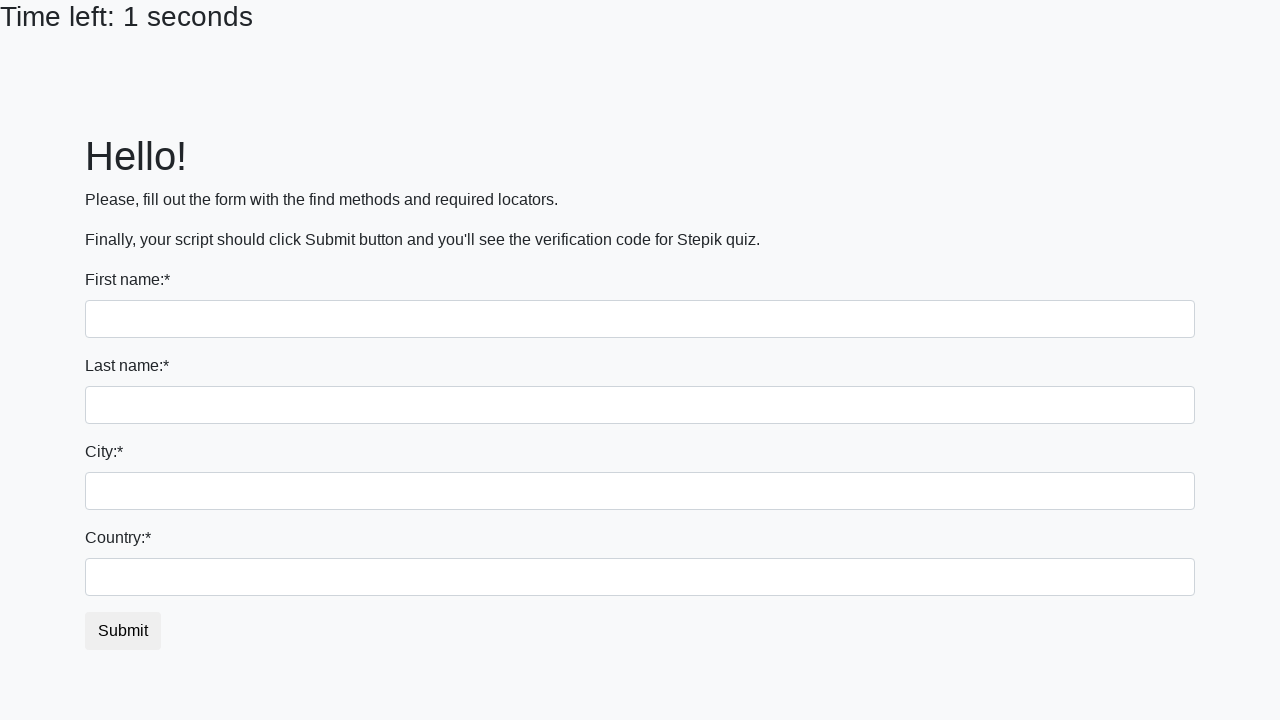